Tests file download functionality by navigating to a download page, locating a download link, and verifying it exists by extracting the href attribute.

Starting URL: http://the-internet.herokuapp.com/download

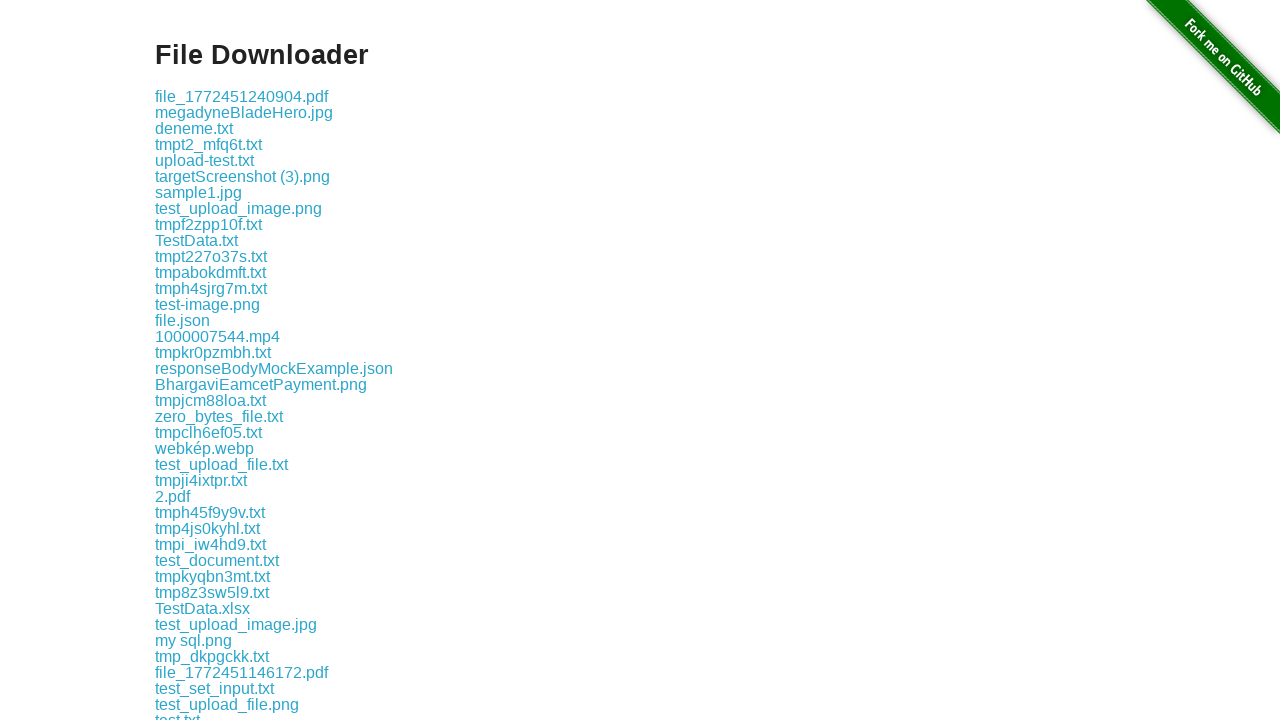

Waited for download links to load on the page
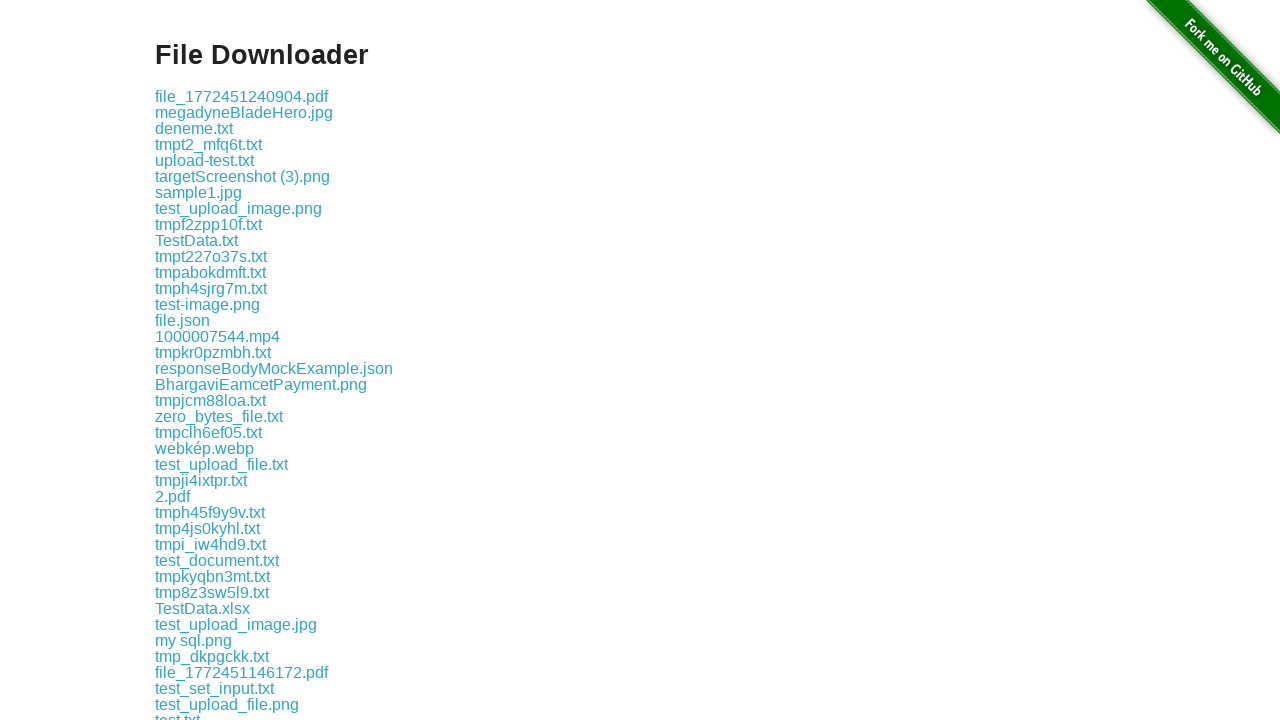

Located the first download link element
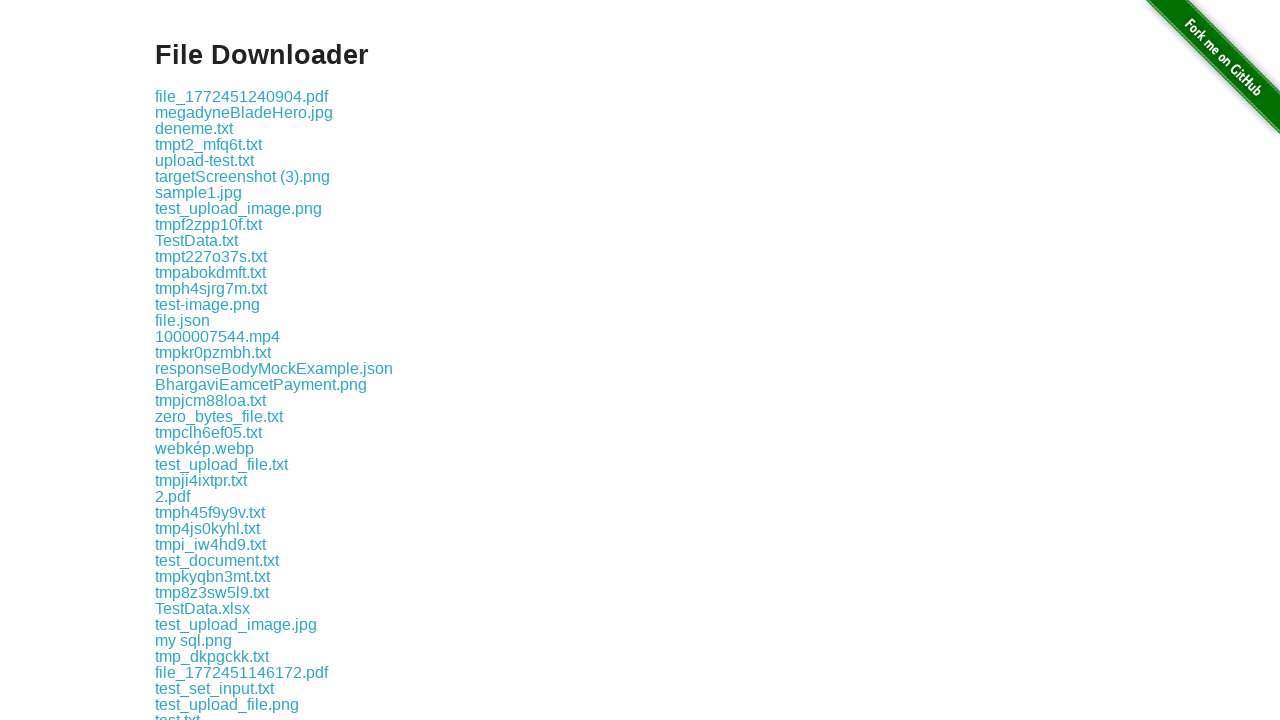

Extracted href attribute from download link: download/file_1772451240904.pdf
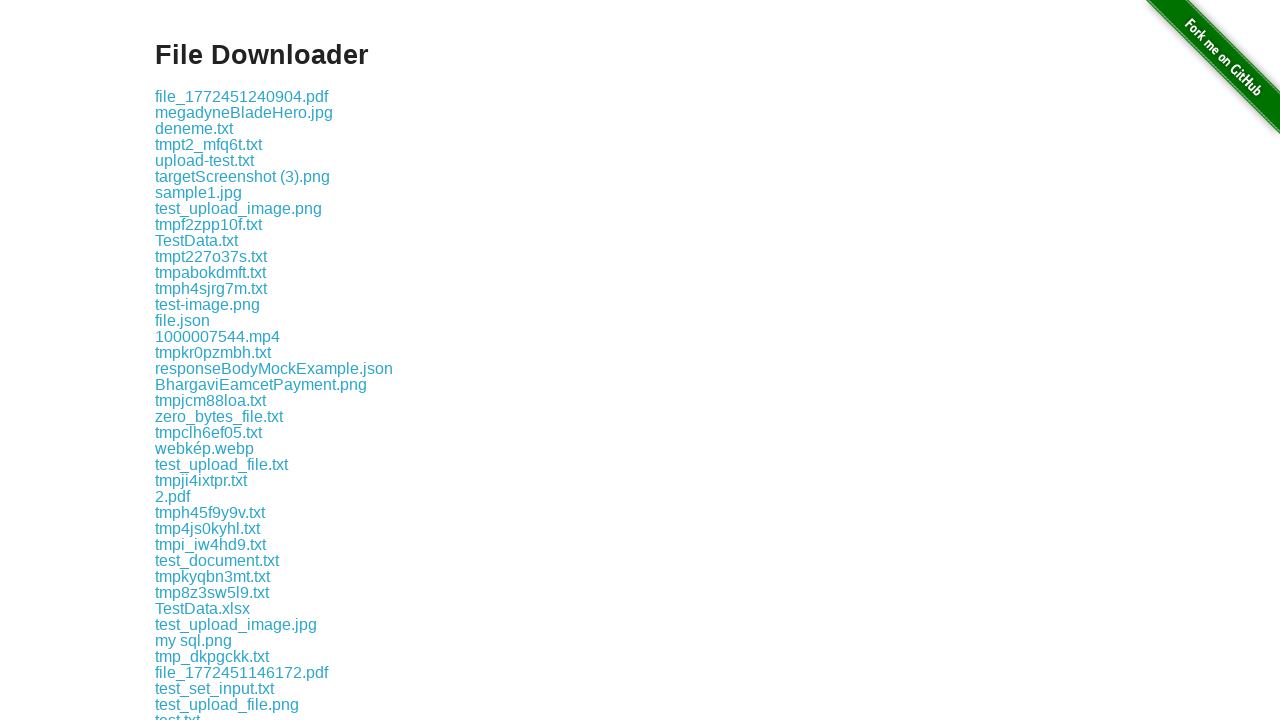

Verified that the download link href is valid and non-empty
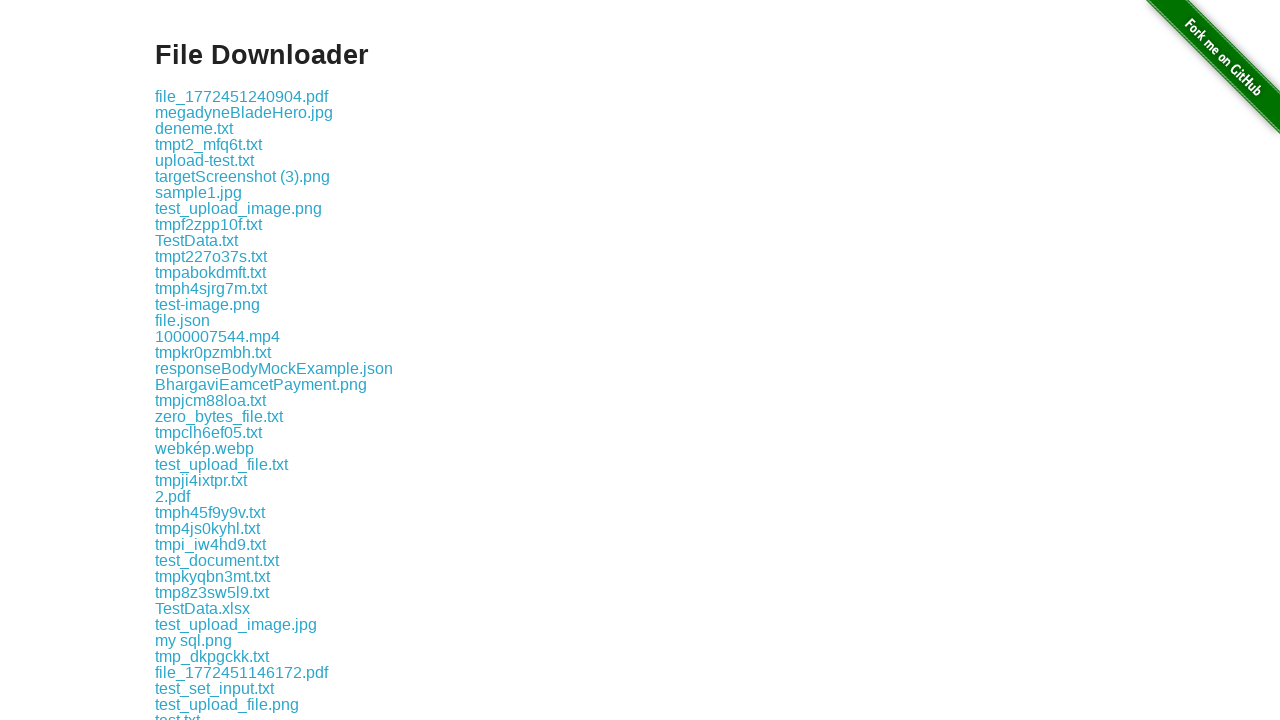

Clicked the download link to verify it is interactive at (242, 96) on .example a >> nth=0
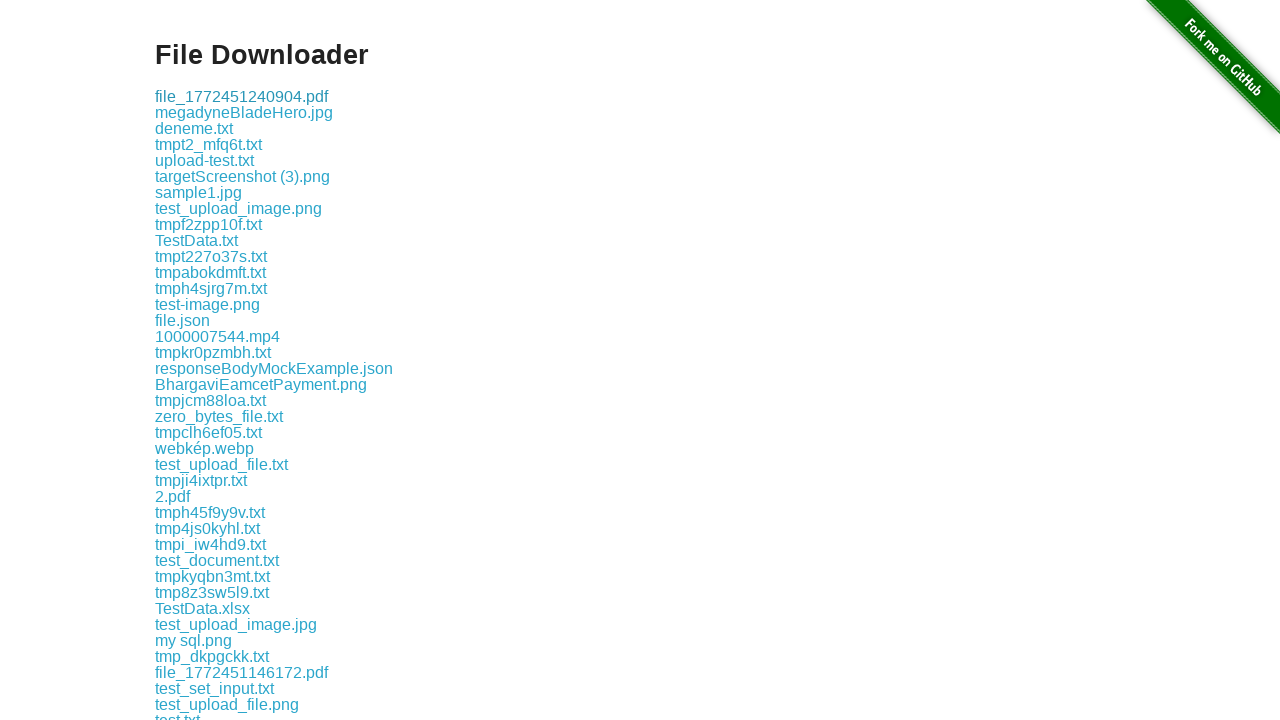

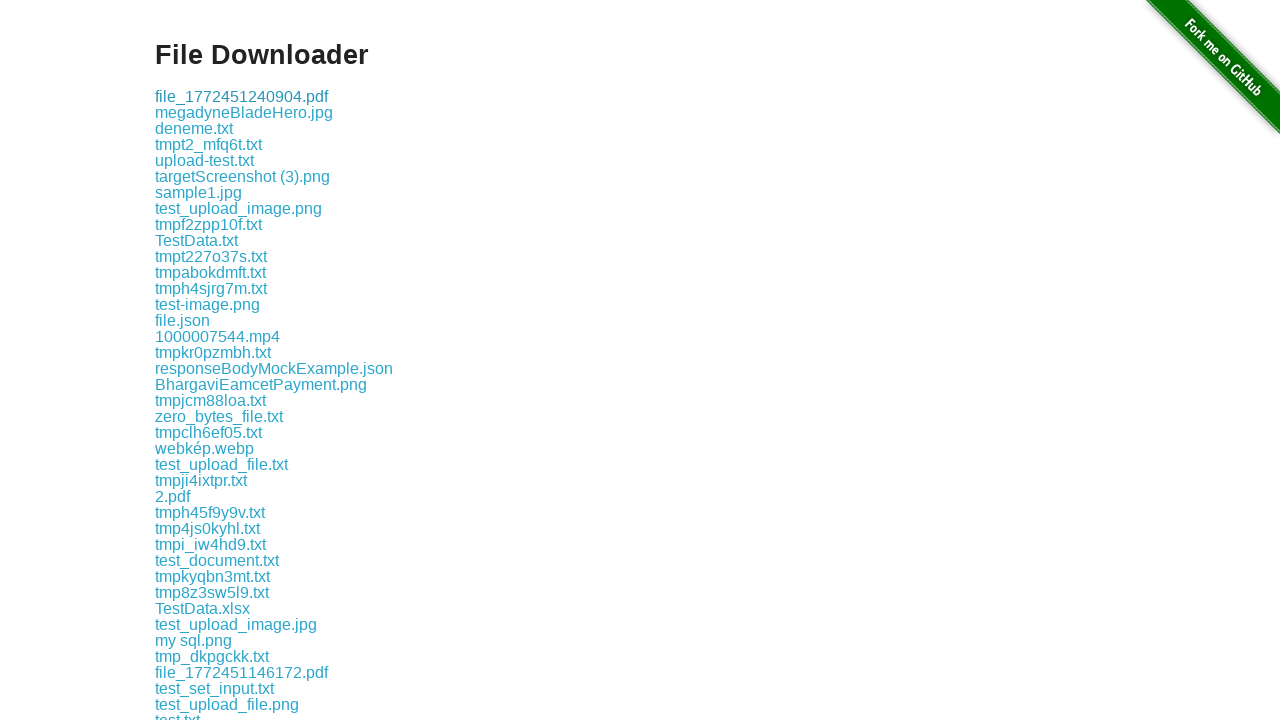